Tests the Ritsumeikan University library catalog search by entering a book title and clicking the search button, then waiting for results to load.

Starting URL: https://runners.ritsumei.ac.jp/opac/opac_search/?lang=0

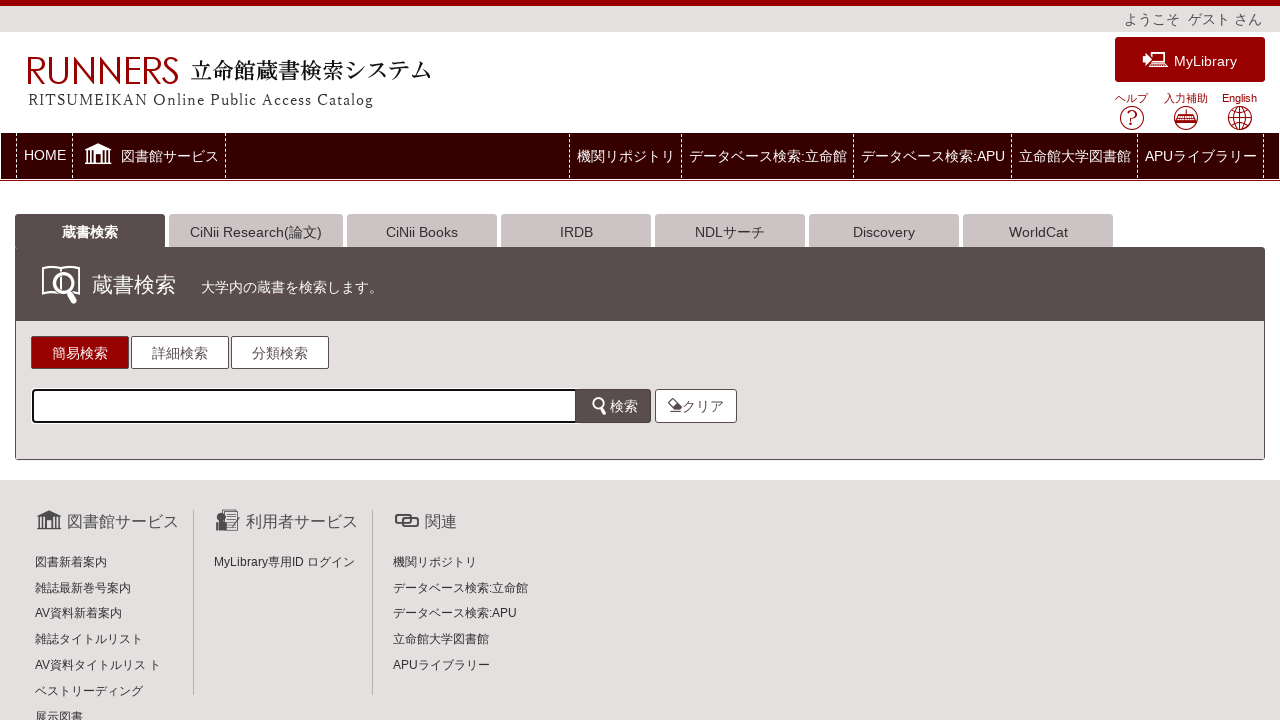

Waited for search input field to load
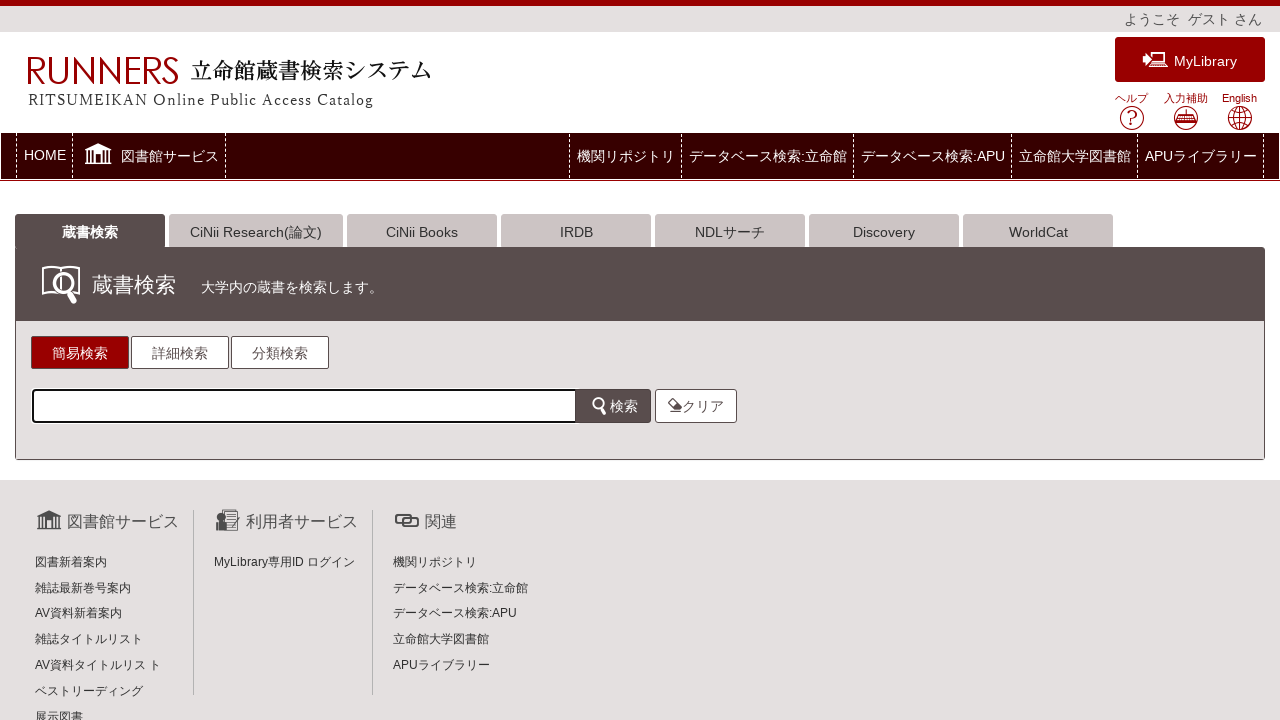

Filled search field with book title '心理学概論' on #text_kywd
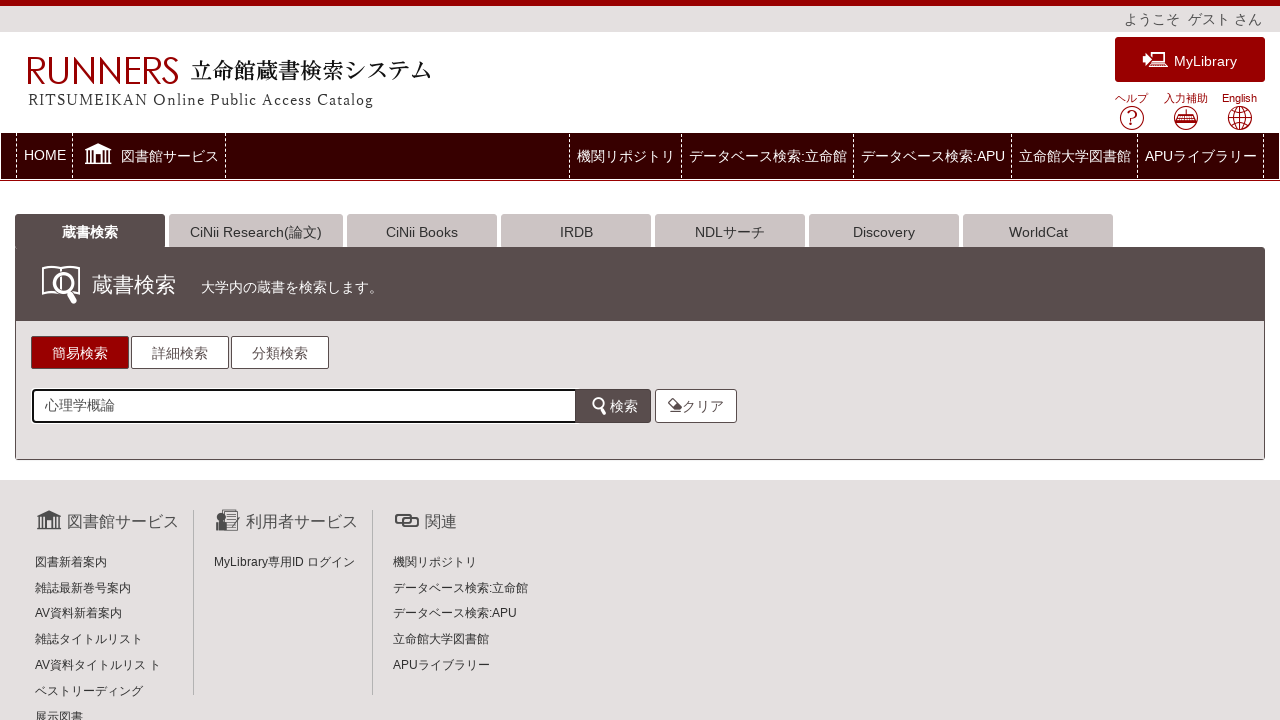

Clicked the search button at (613, 406) on button >> nth=2
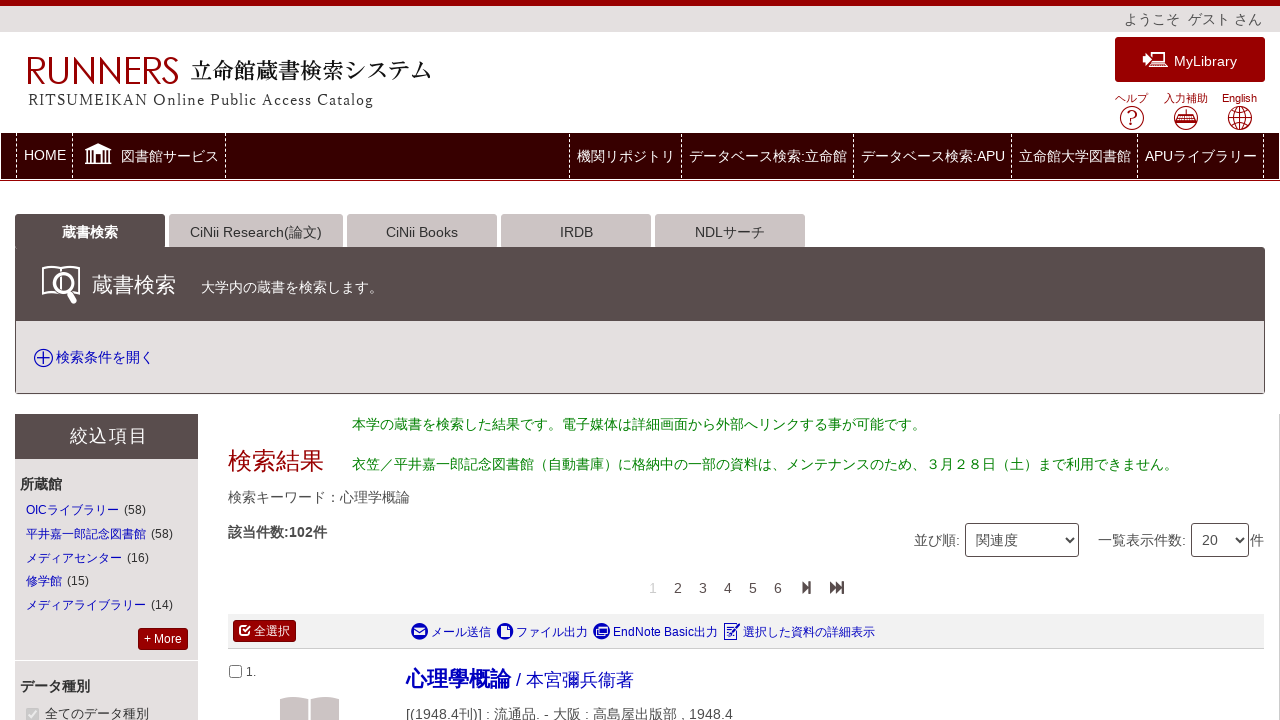

Search results loaded successfully
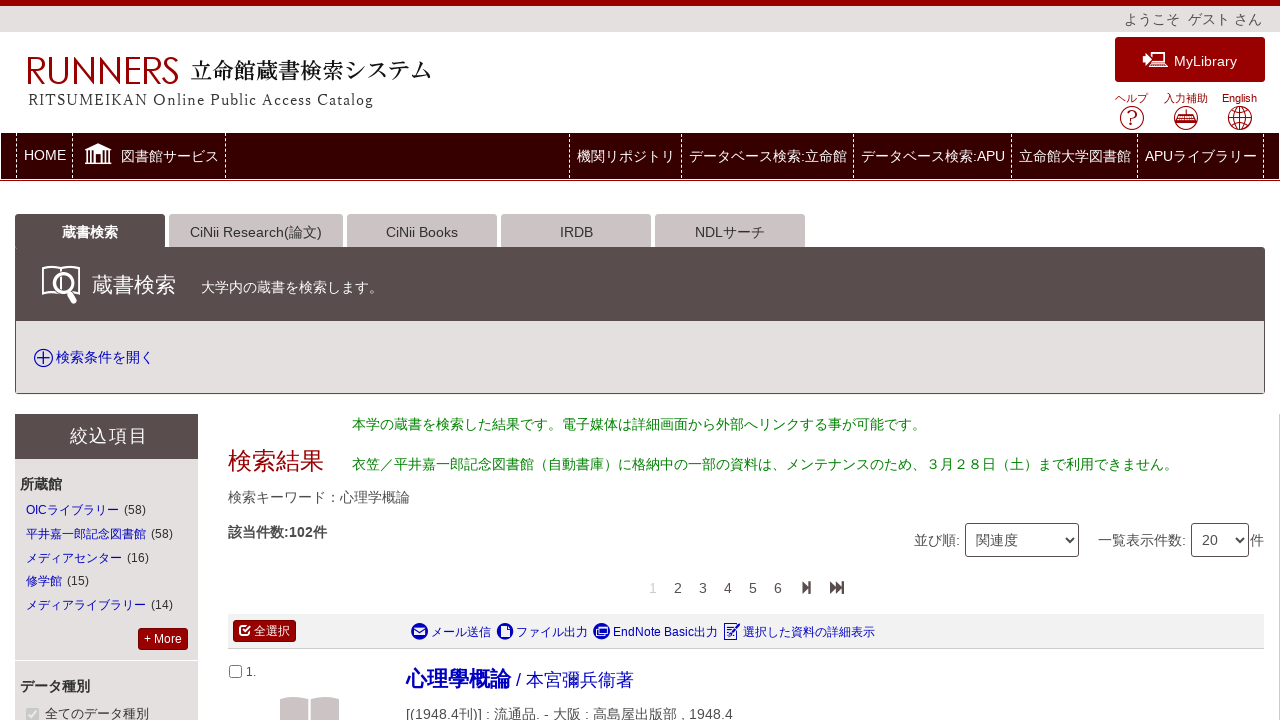

Clicked on the first search result link at (427, 678) on p.result-book-title a
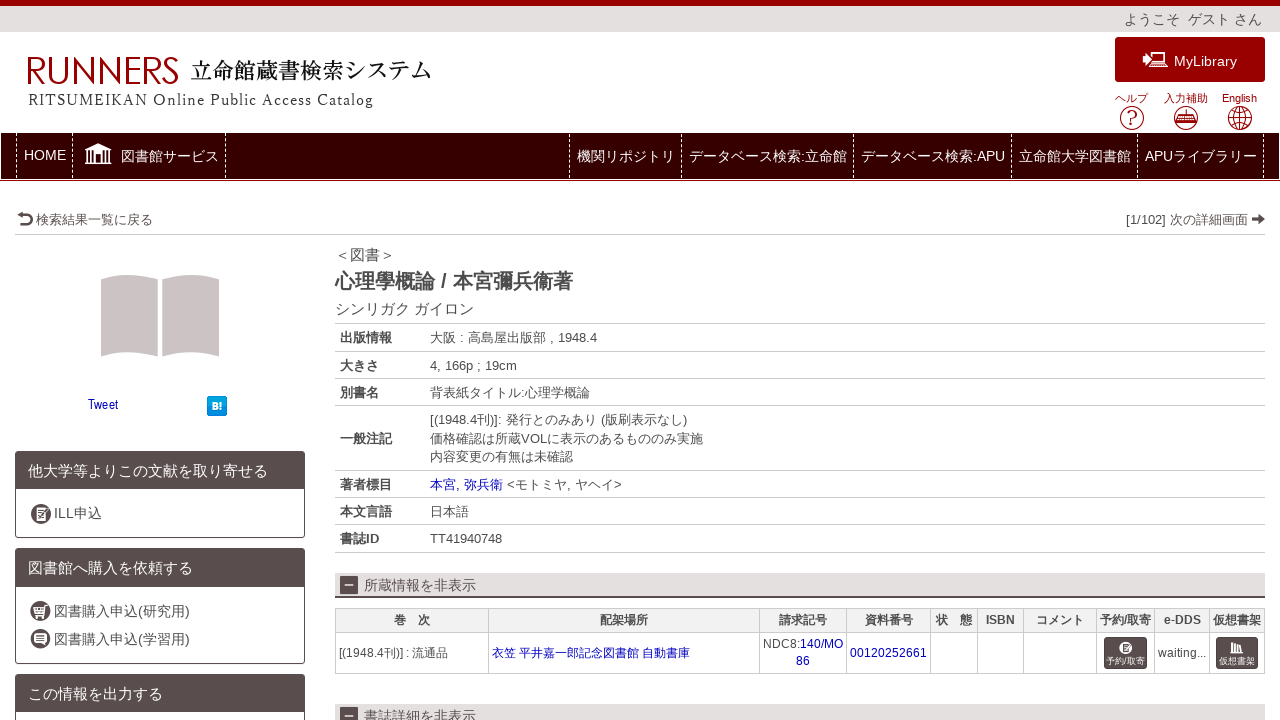

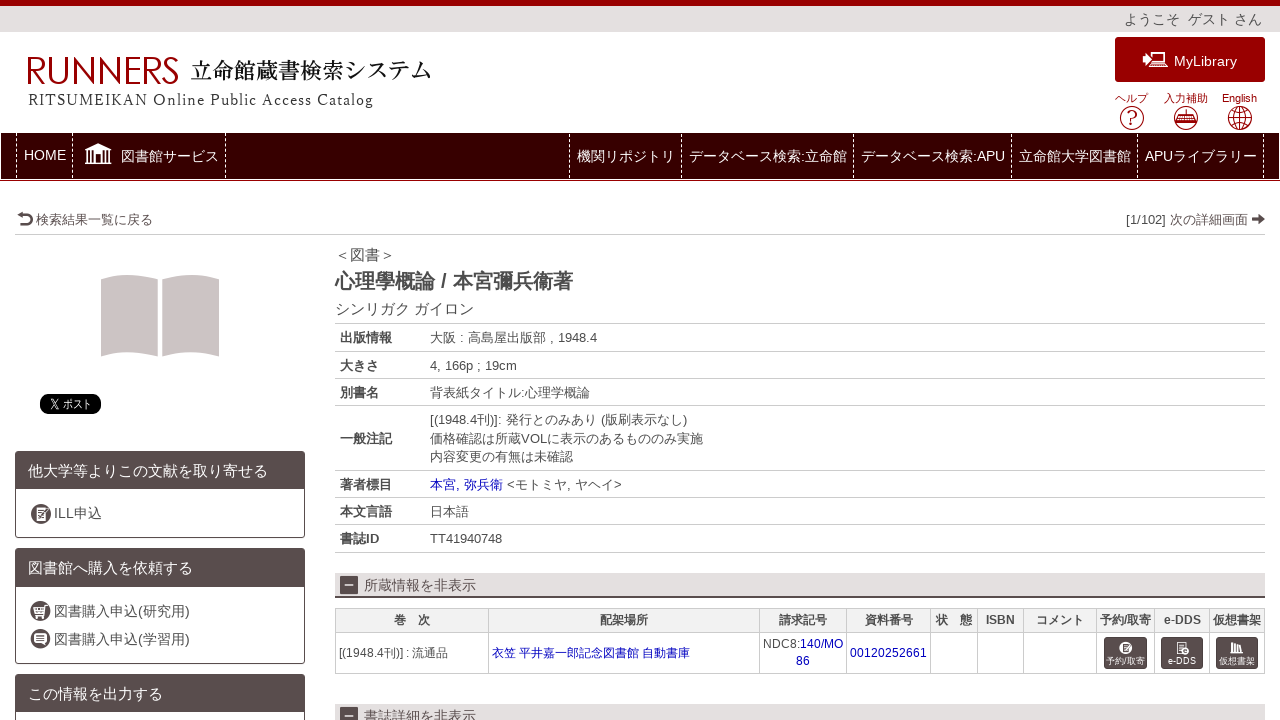